Tests the Text Box form on DemoQA by navigating to the Elements section, filling out a form with name, email, current address, and permanent address fields, then submitting the form to verify the output displays the entered information.

Starting URL: https://demoqa.com/

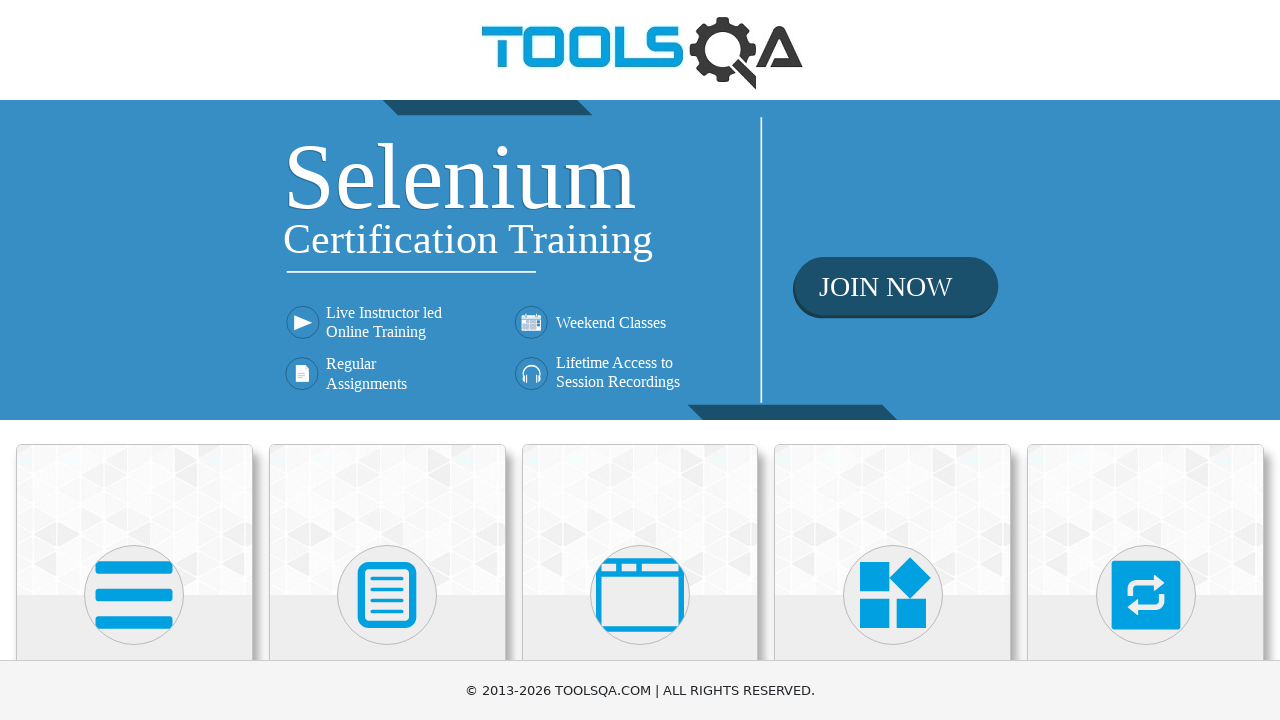

Scrolled down 220px to view Elements cards
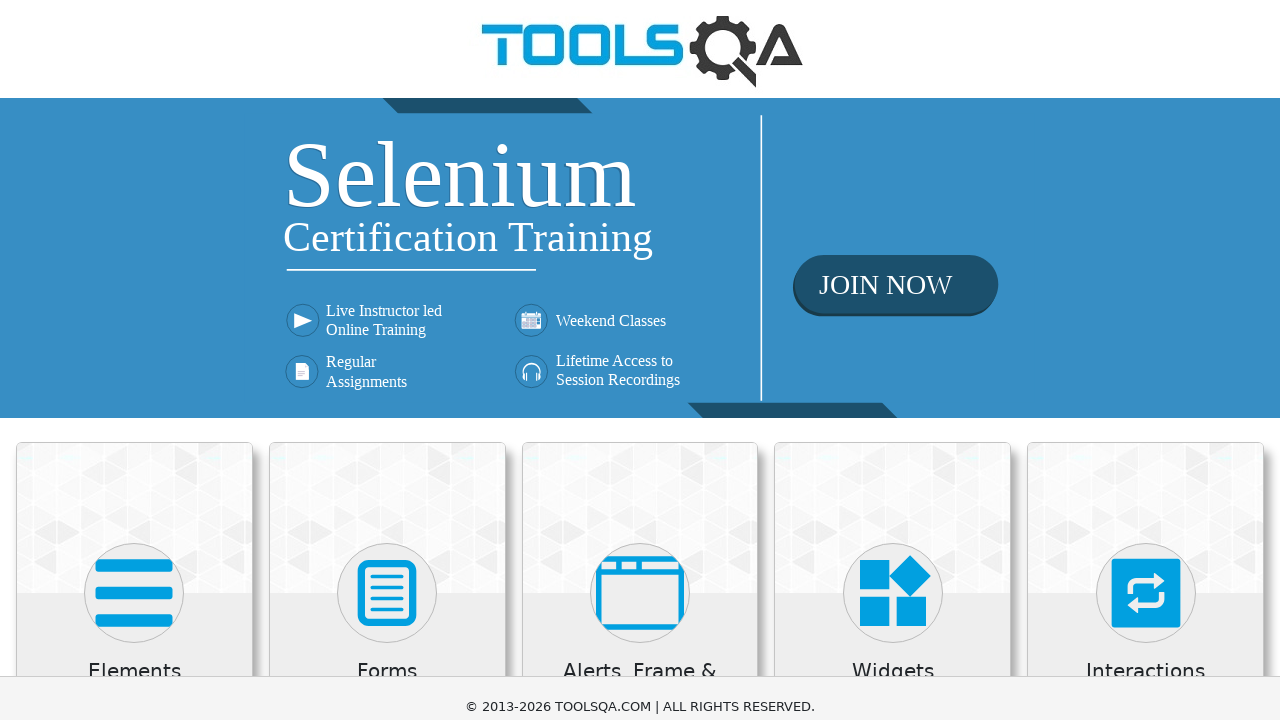

Clicked on Elements card at (134, 300) on .card-up >> nth=0
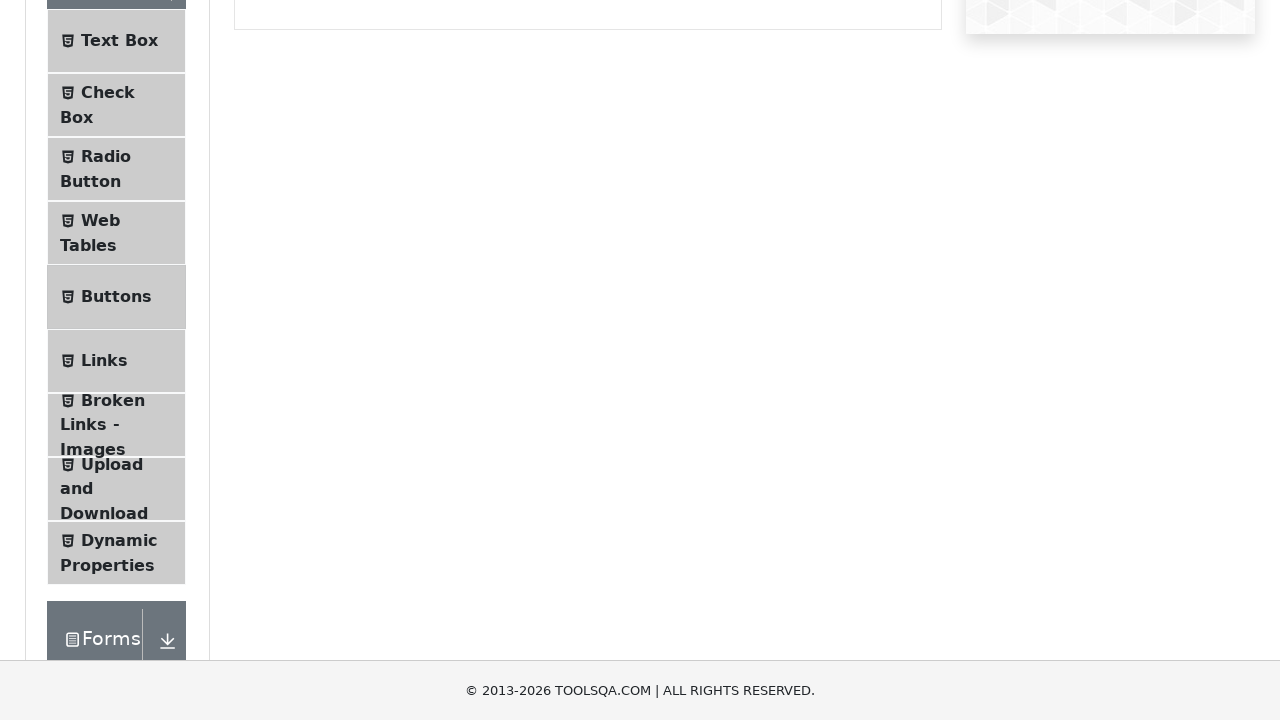

Clicked on Text Box menu item at (119, 41) on .text >> text=Text Box
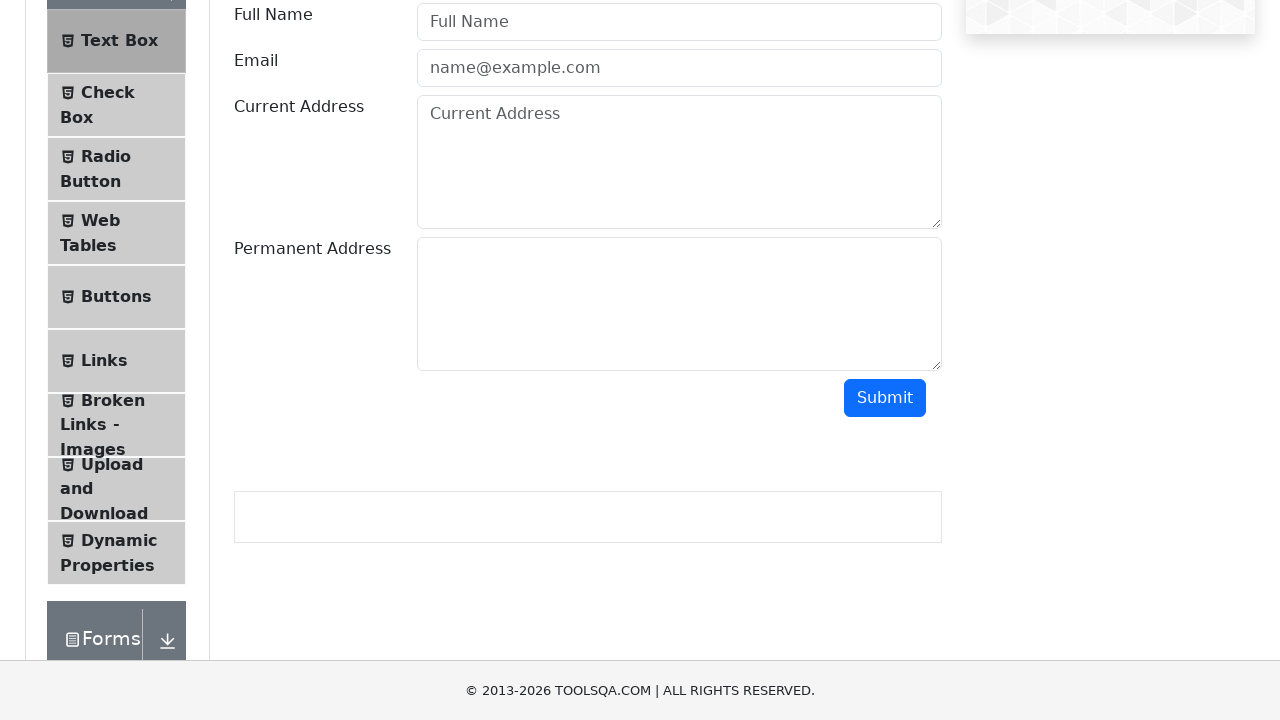

Filled Full Name field with 'Luis Enrique Gonzalez' on #userName
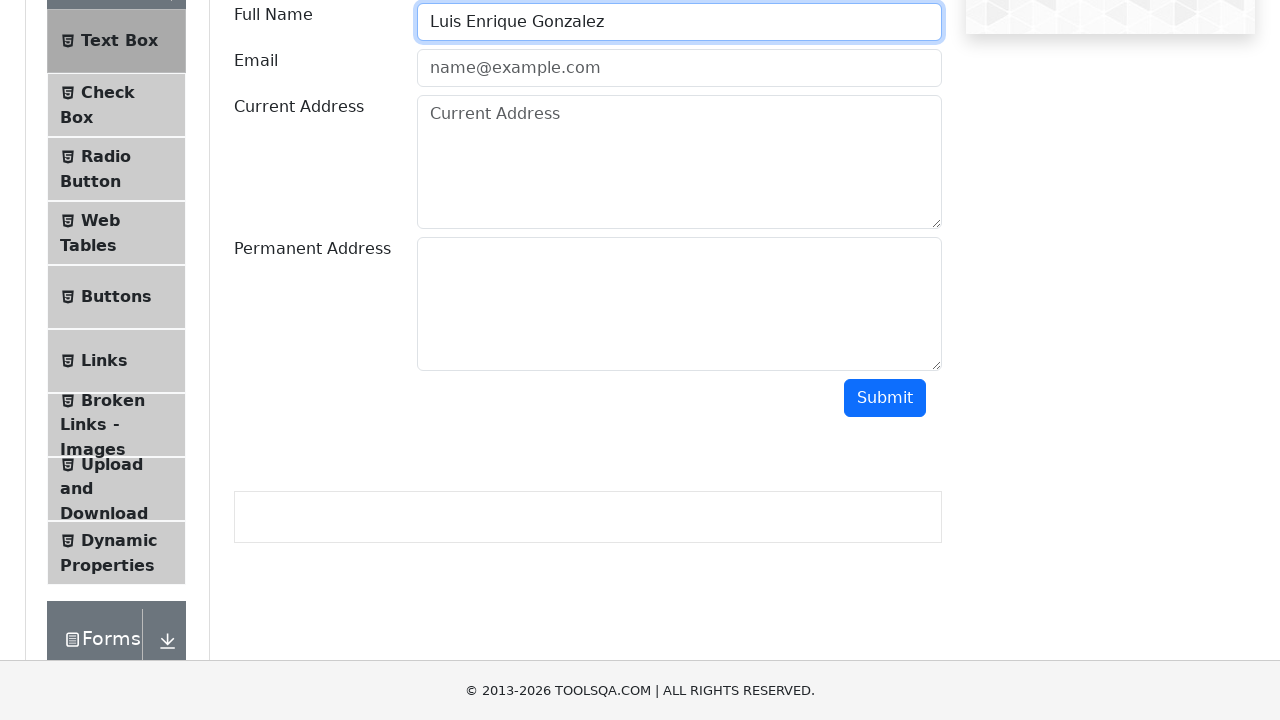

Filled Email field with 'prueba@test.cl' on #userEmail
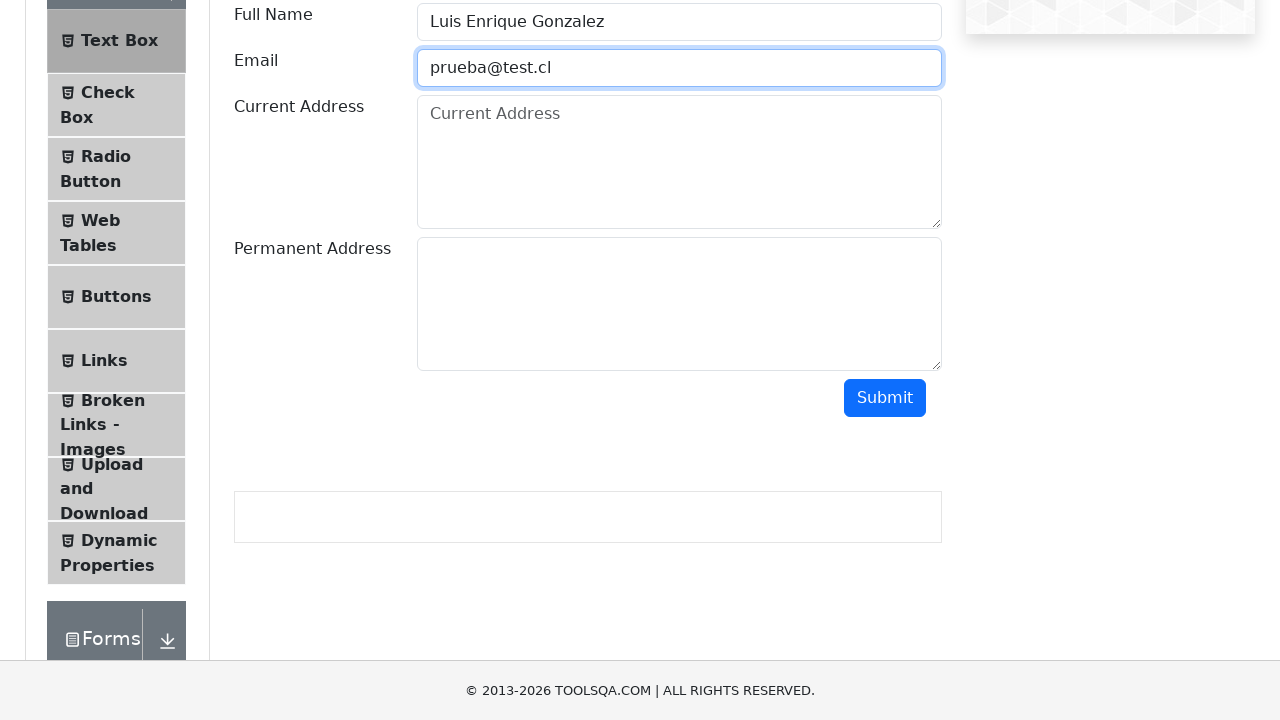

Filled Current Address field with 'Santiago' on #currentAddress
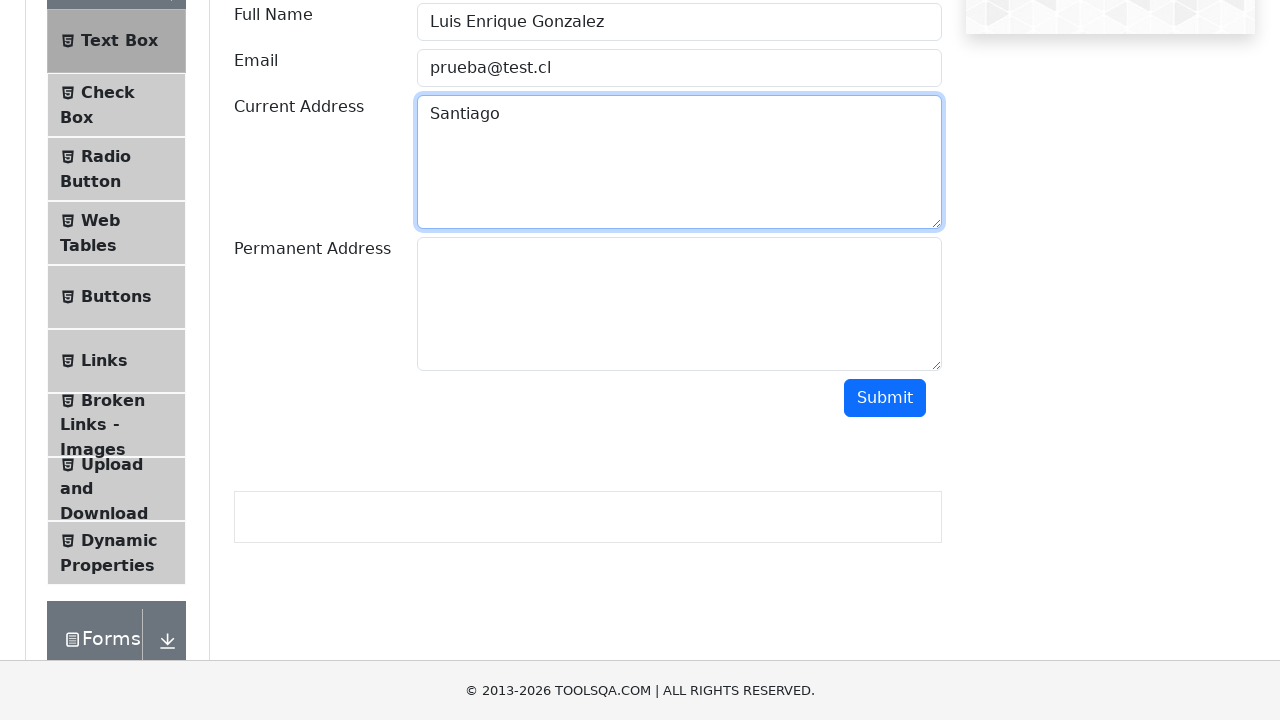

Scrolled down 220px to view remaining form fields
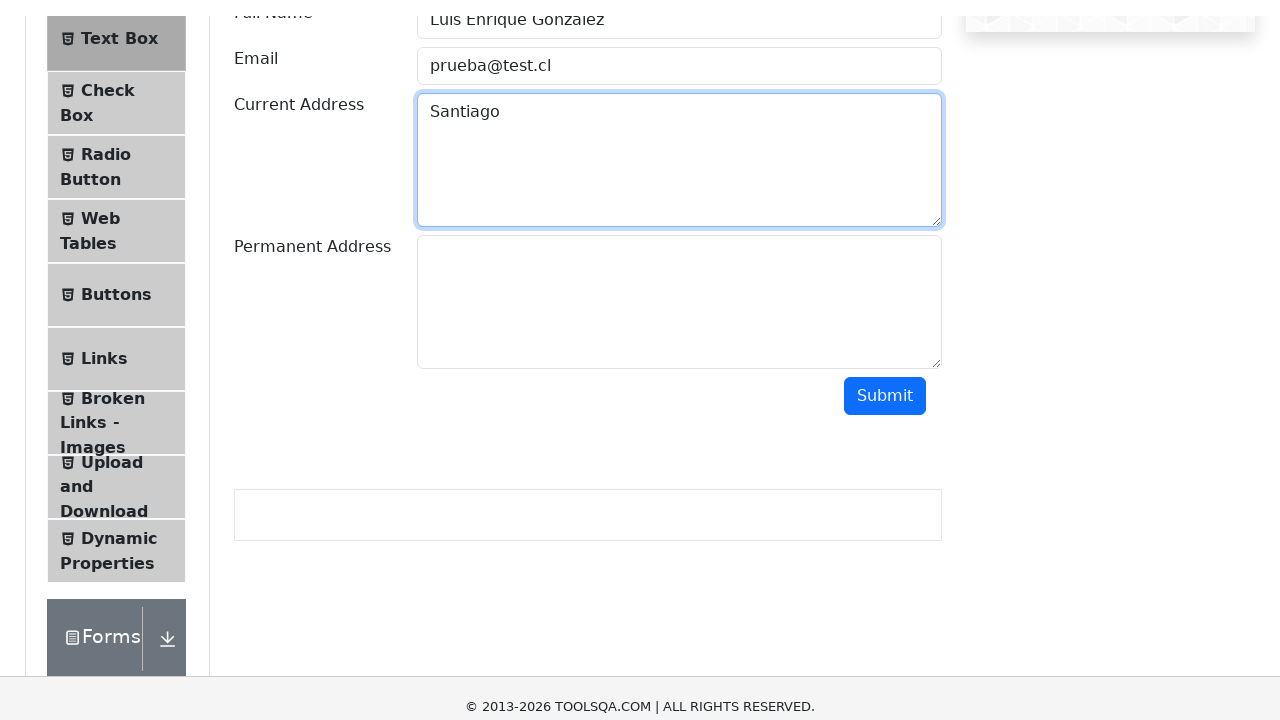

Filled Permanent Address field with 'Chile' on #permanentAddress
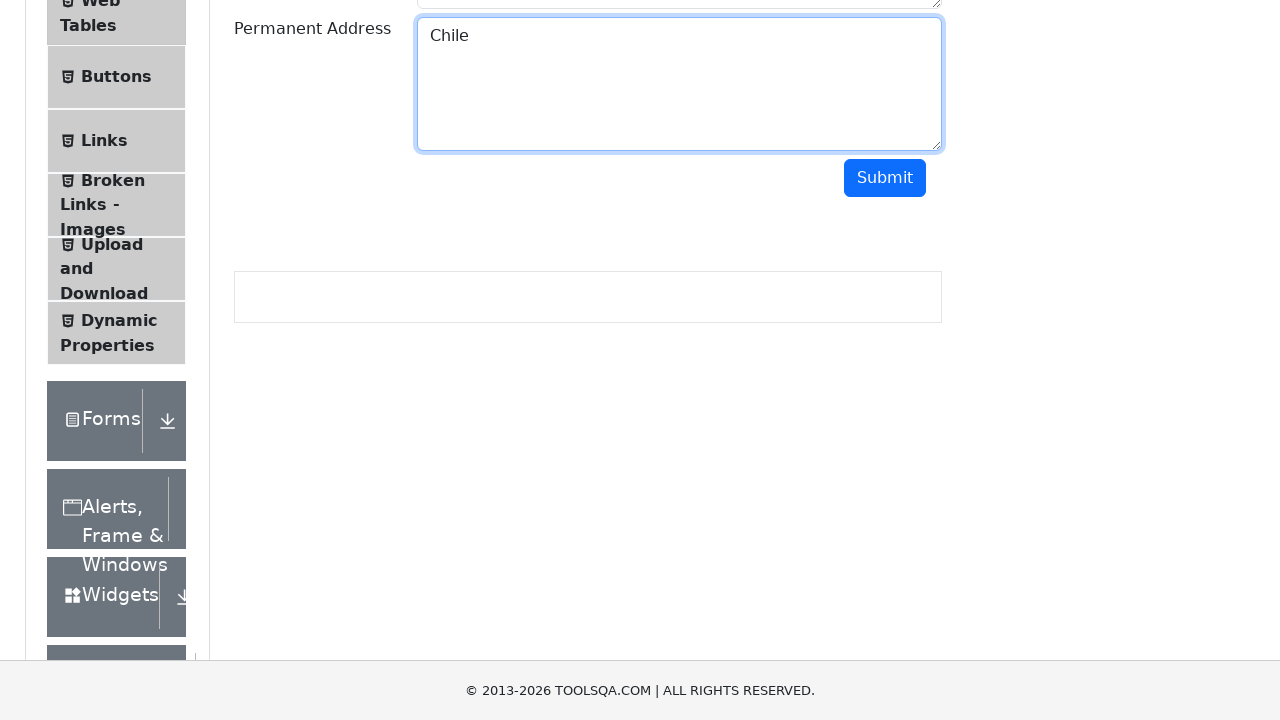

Clicked Submit button to submit the form at (885, 178) on #submit
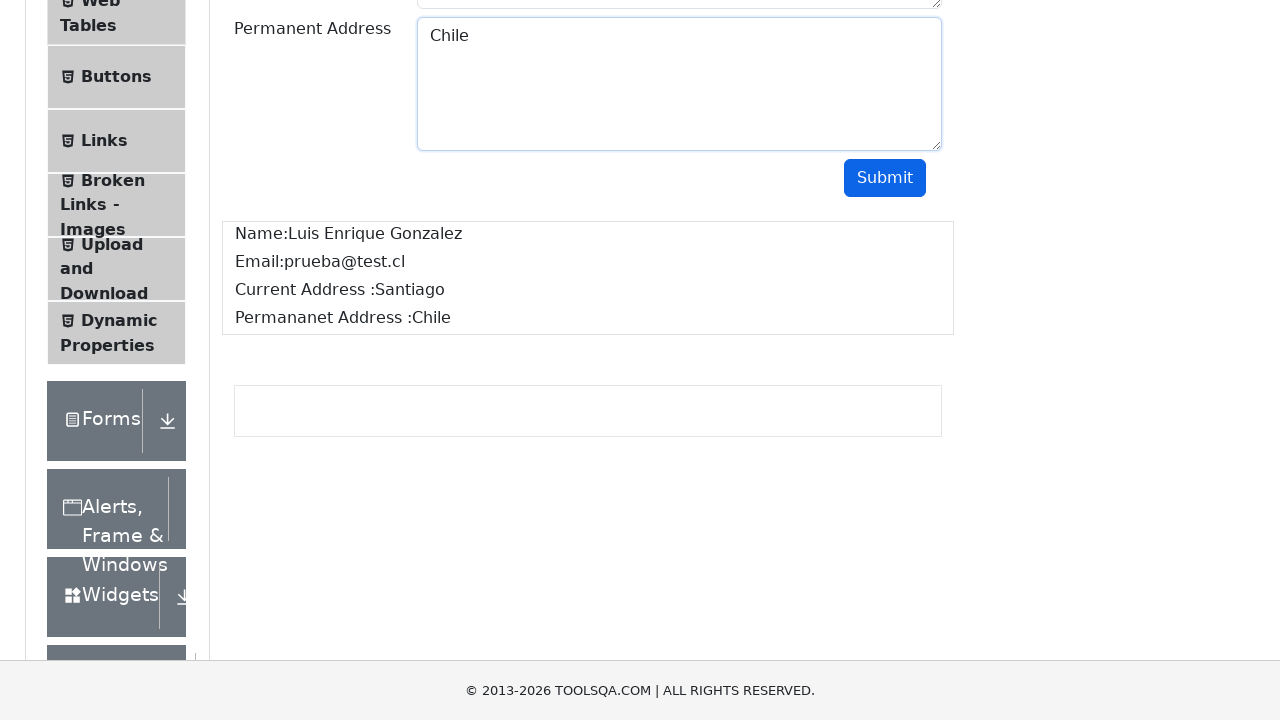

Form output section loaded and displayed
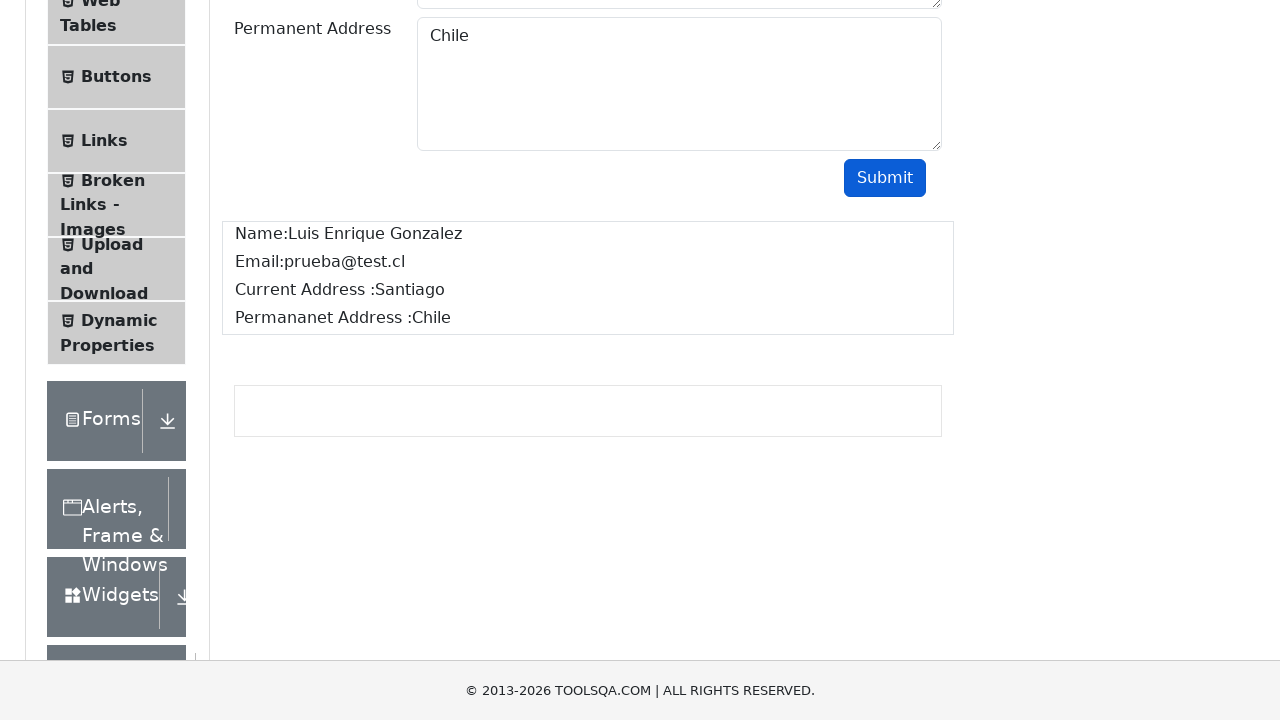

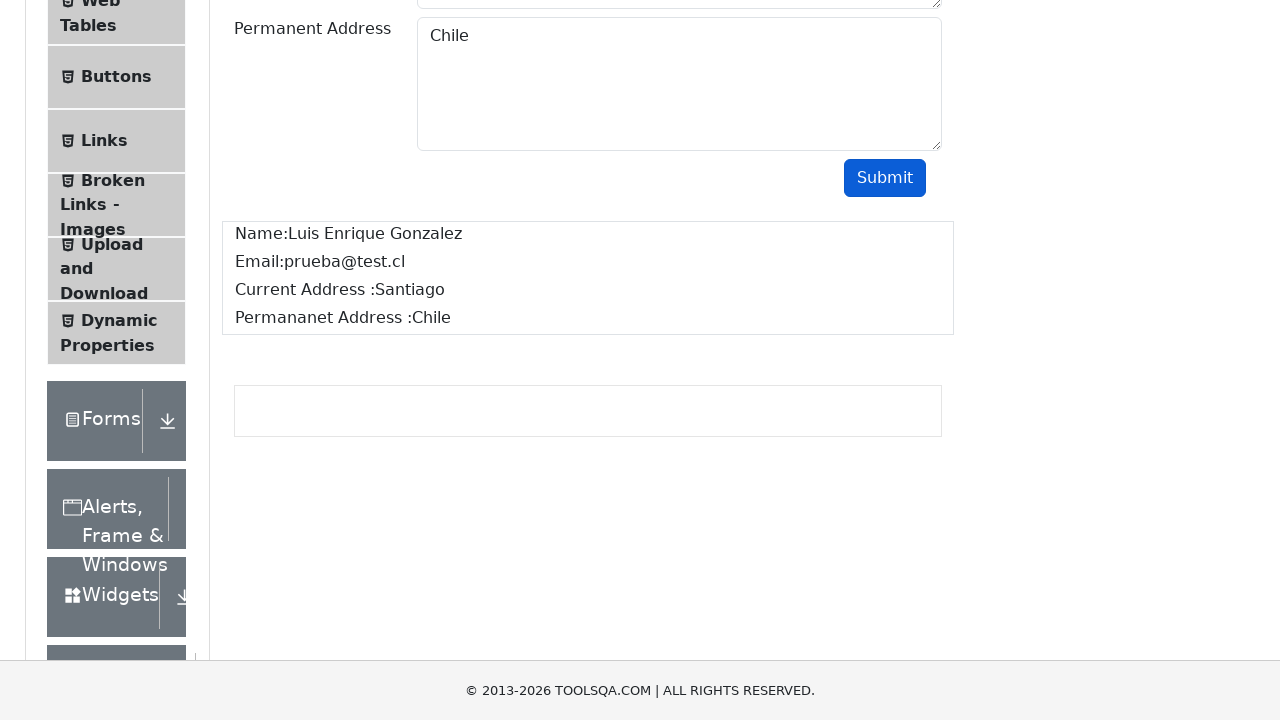